Tests slider functionality by dragging the slider handle to a new position

Starting URL: https://demoqa.com/slider/

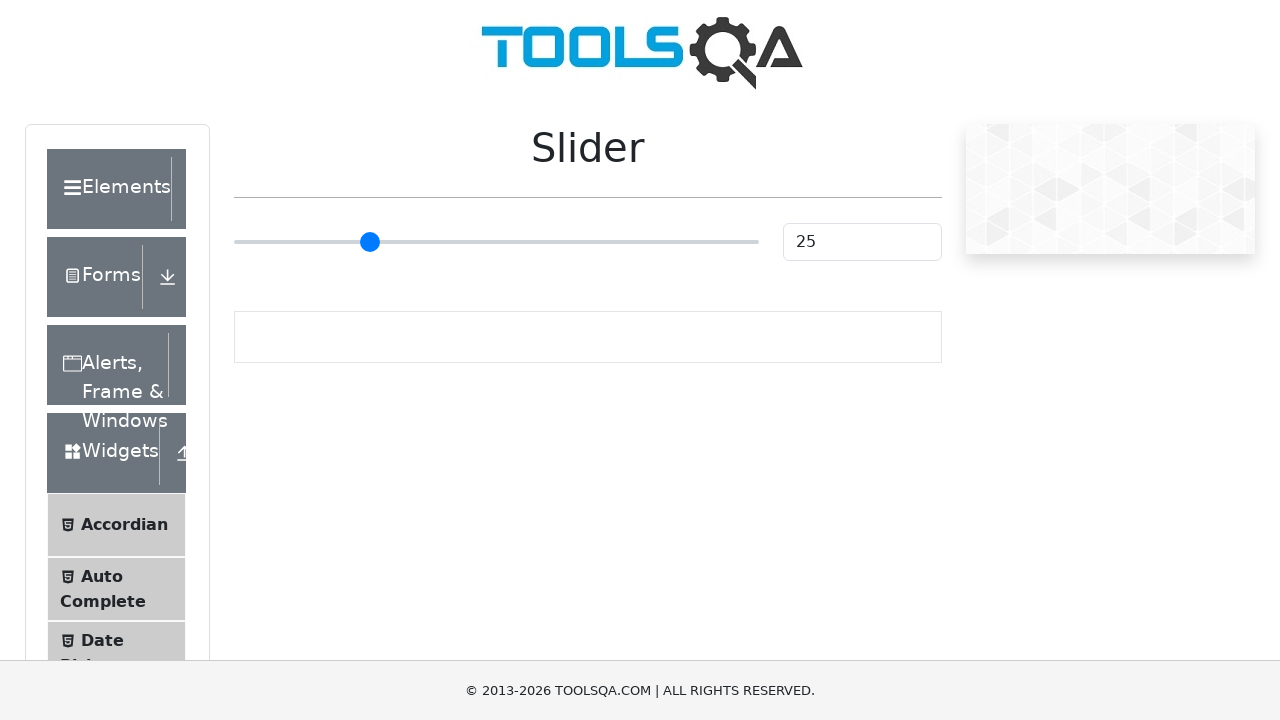

Located slider element
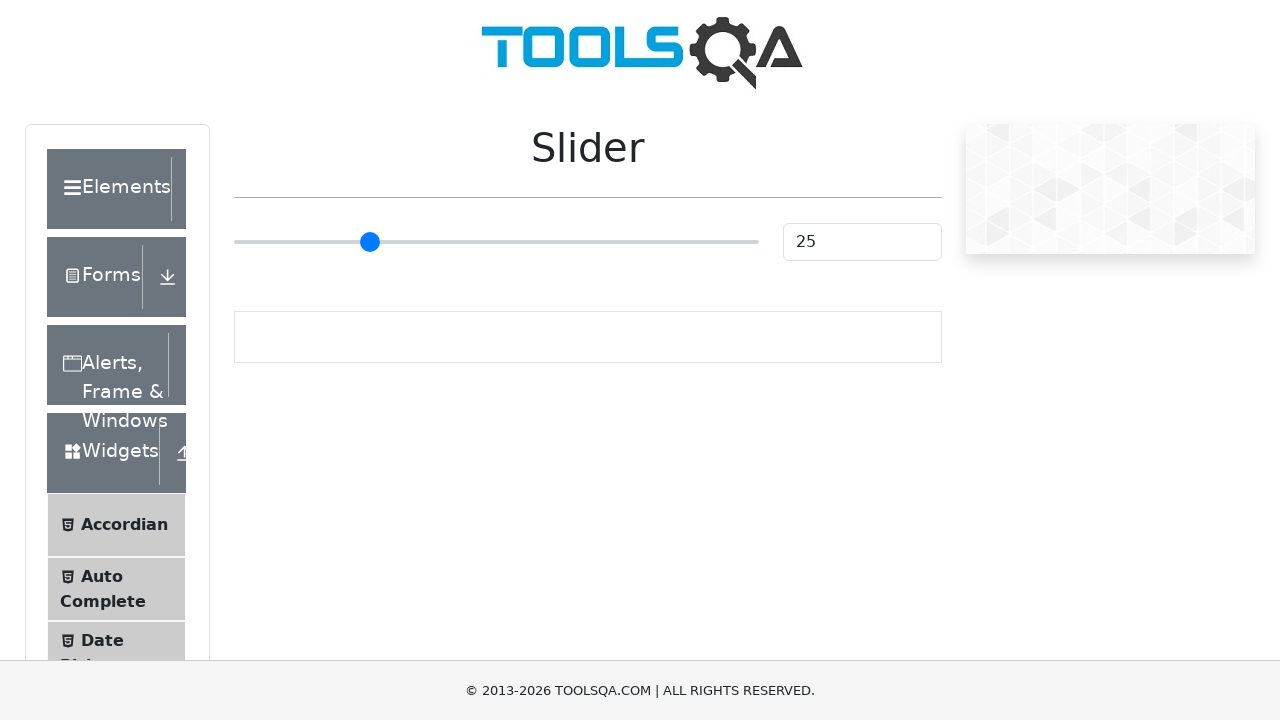

Retrieved slider bounding box
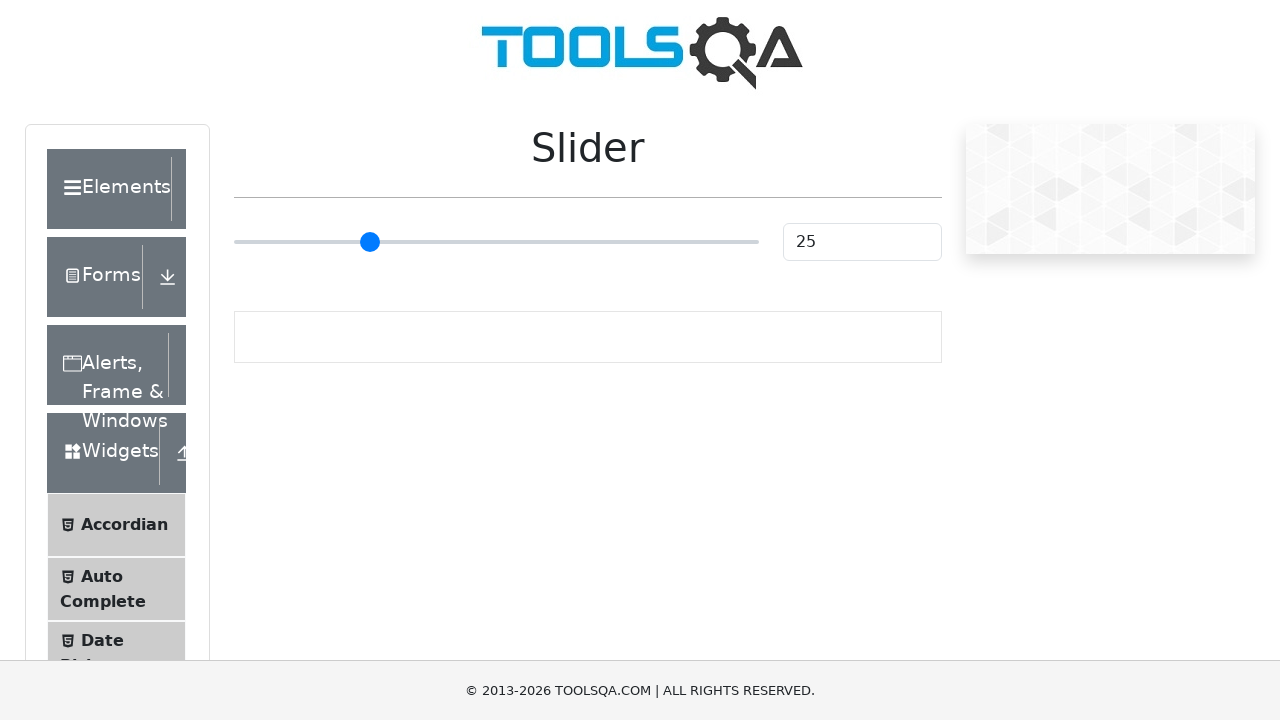

Moved mouse to center of slider handle at (496, 242)
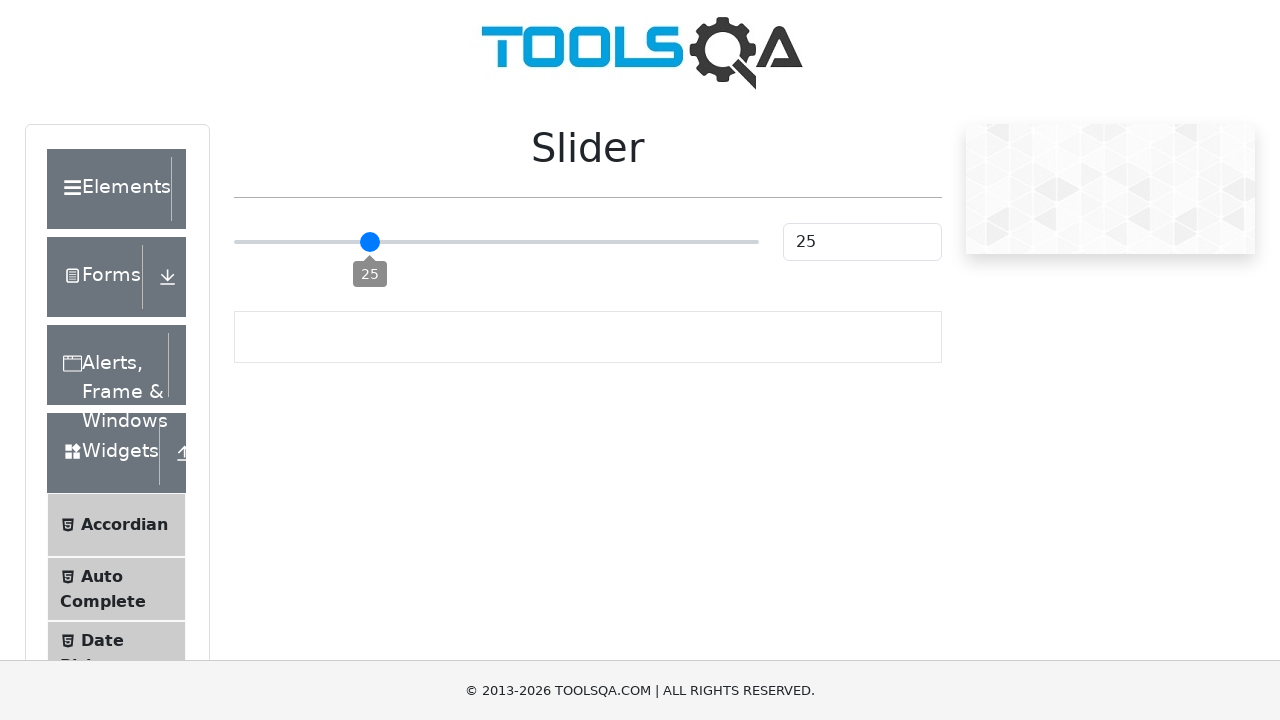

Pressed down mouse button on slider handle at (496, 242)
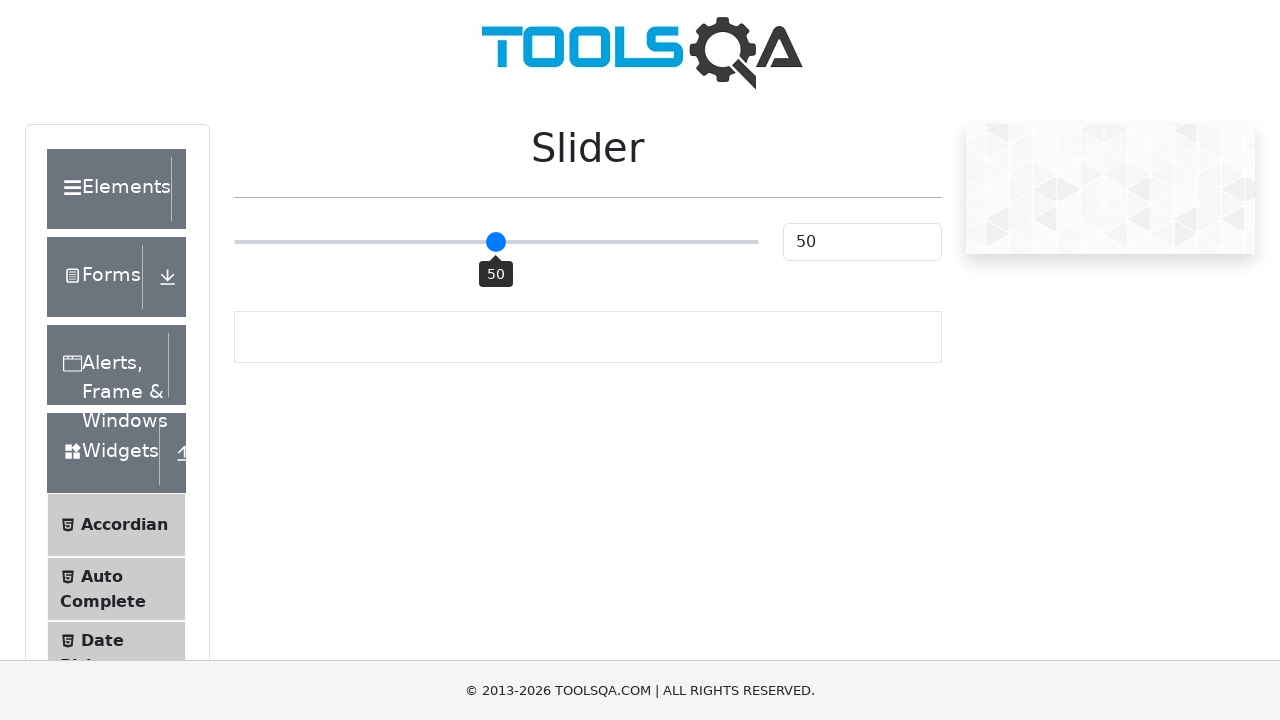

Dragged slider handle 26 pixels to the right at (522, 242)
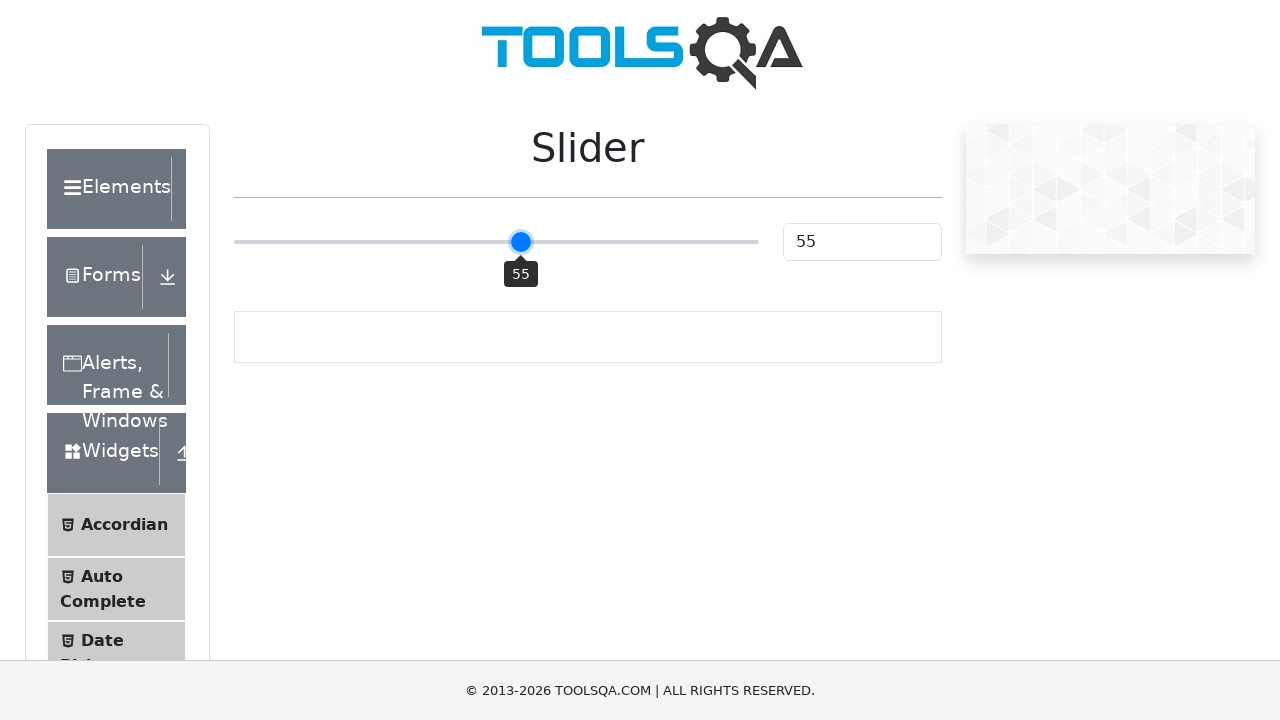

Released mouse button to complete slider drag at (522, 242)
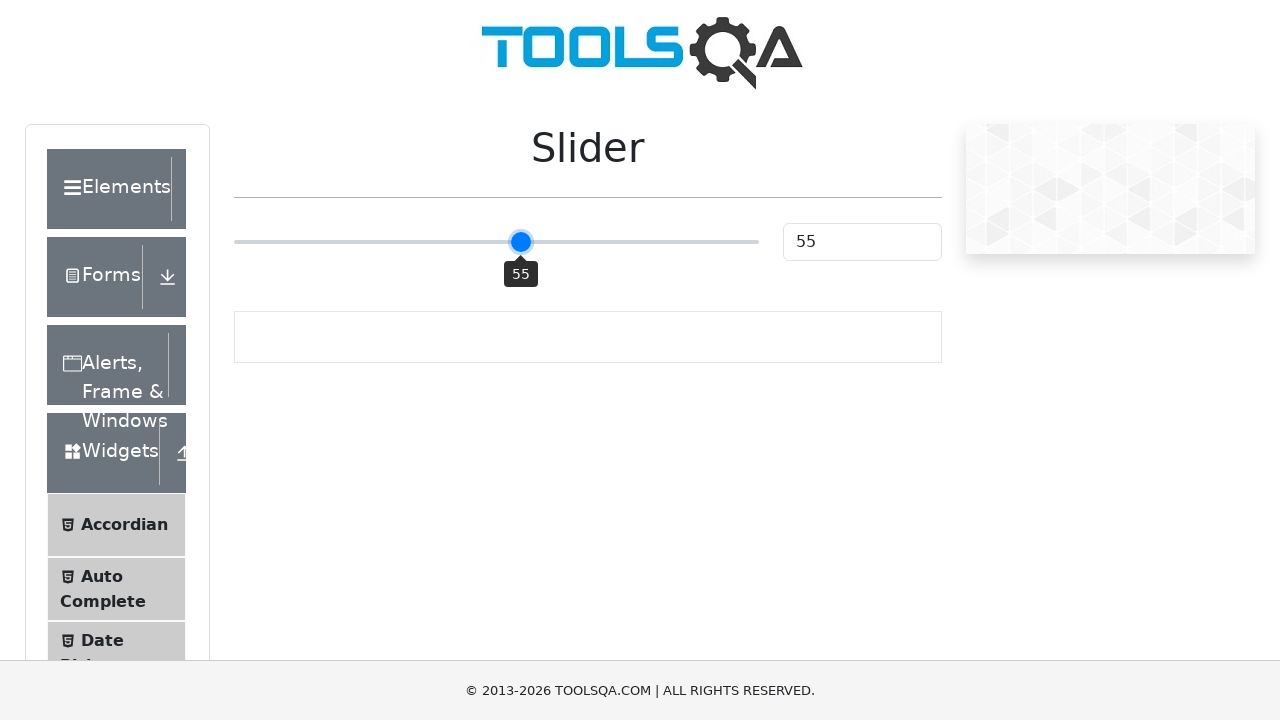

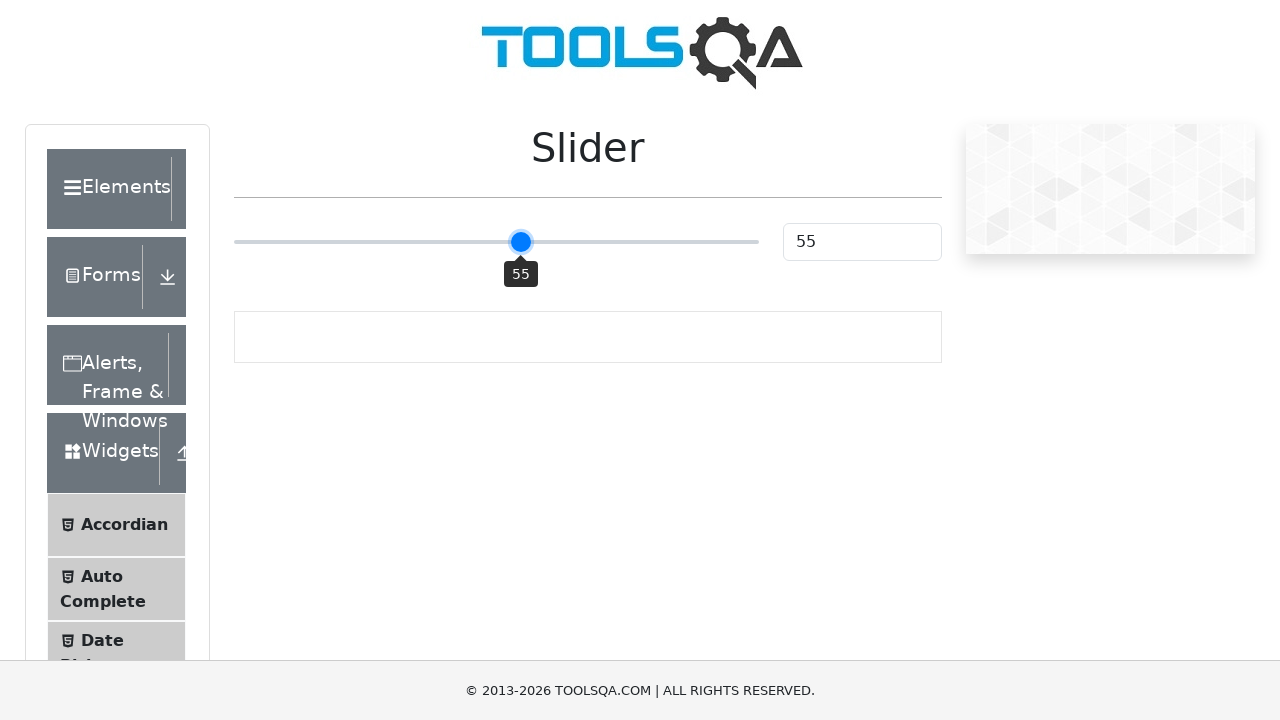